Navigates to the cookies page and verifies the navigation

Starting URL: https://bonigarcia.dev/selenium-webdriver-java/

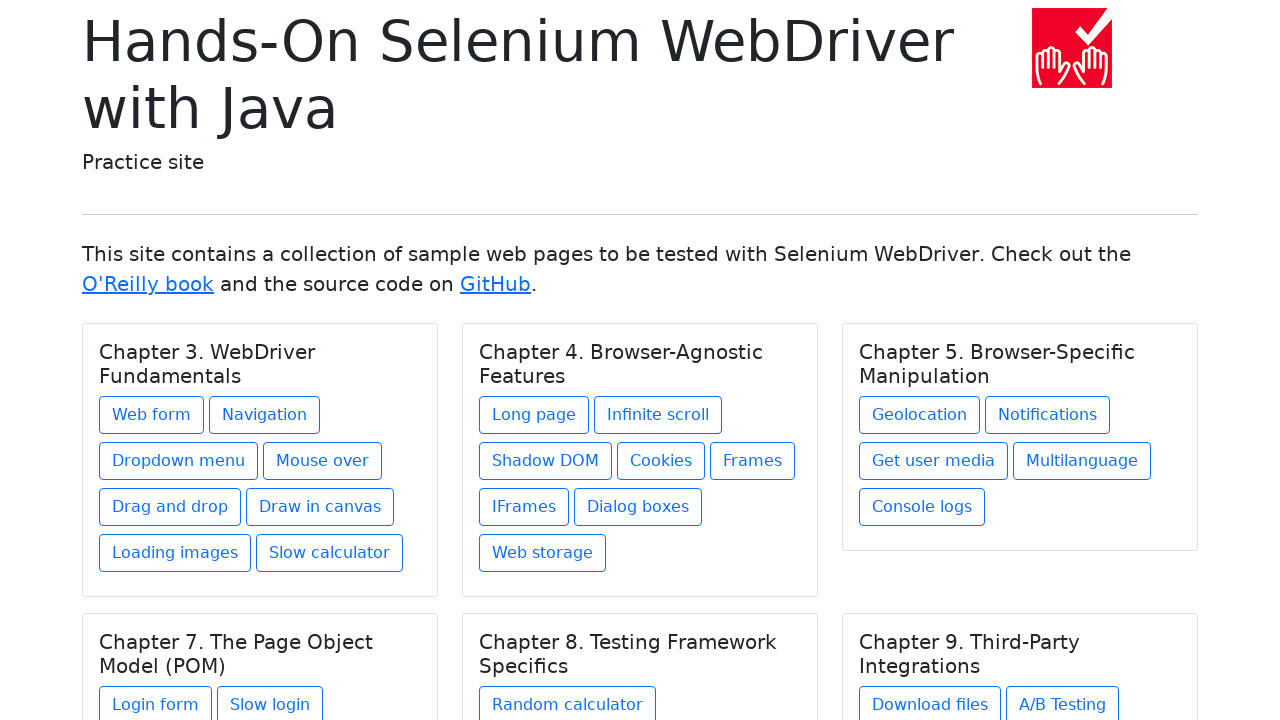

Clicked on cookies link under Chapter 4 at (661, 461) on xpath=//h5[text() = 'Chapter 4. Browser-Agnostic Features']/../a[contains(@href,
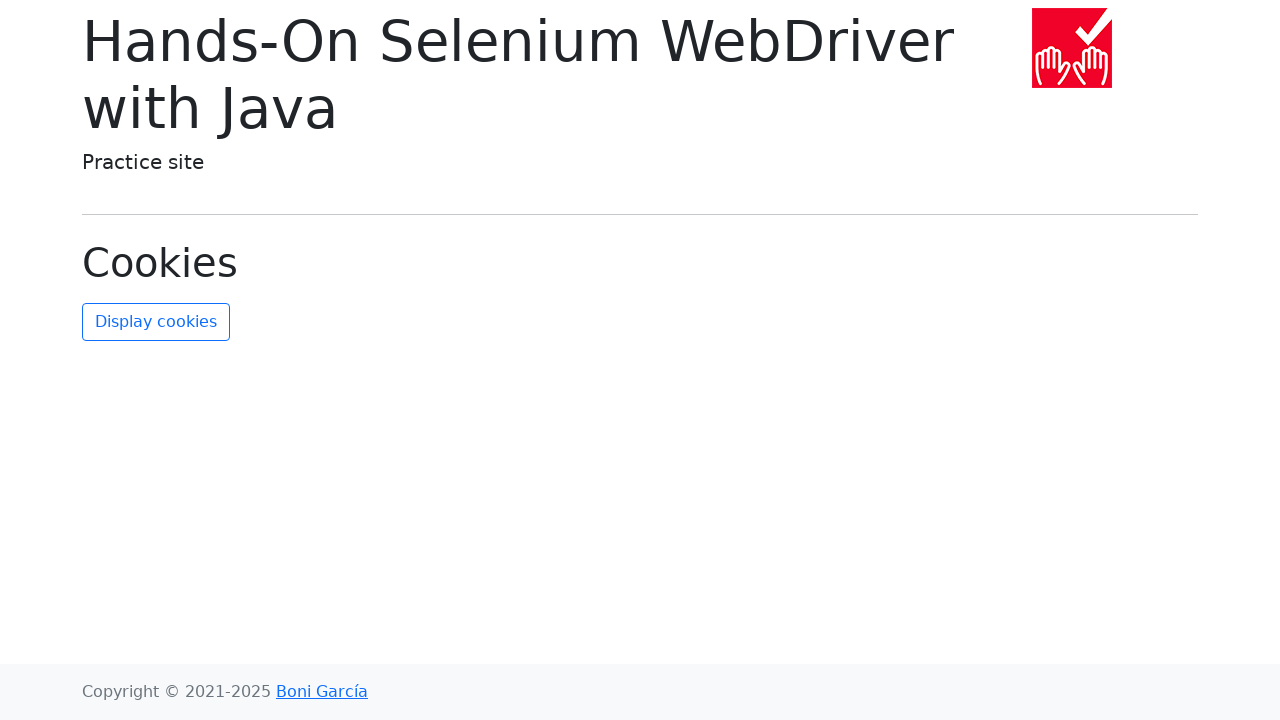

Verified navigation to cookies page URL
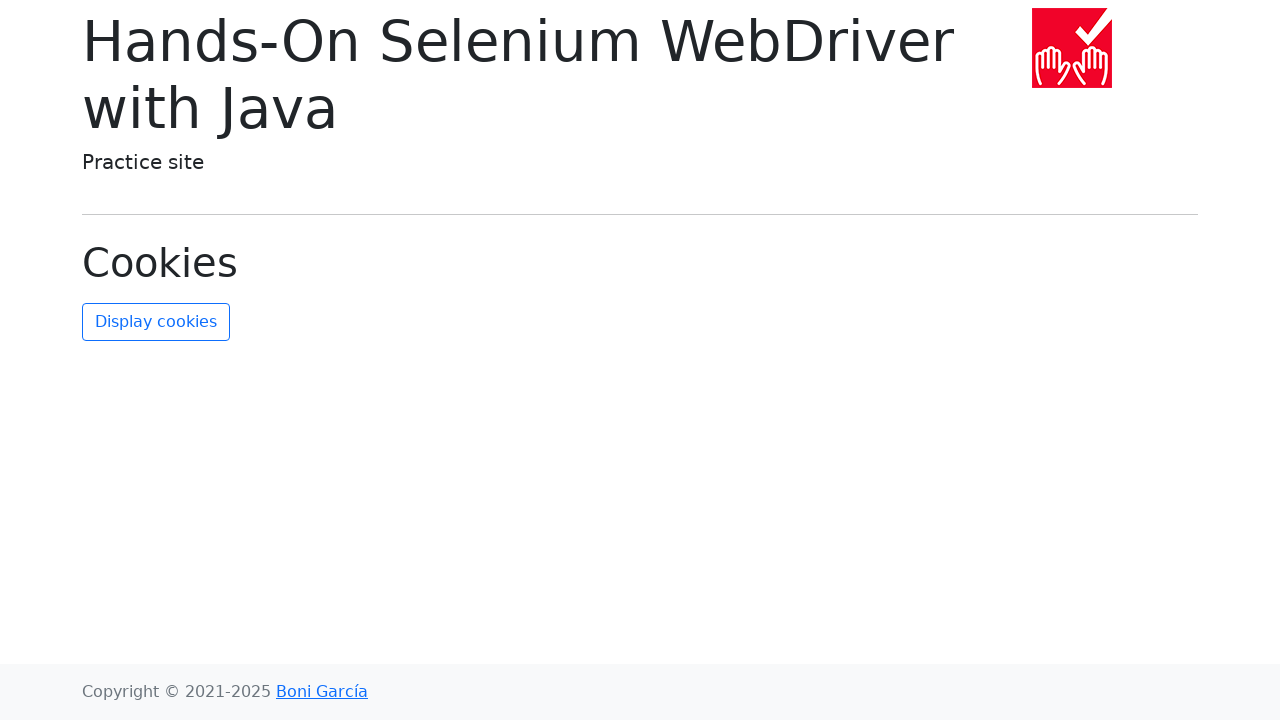

Verified page heading displays 'Cookies'
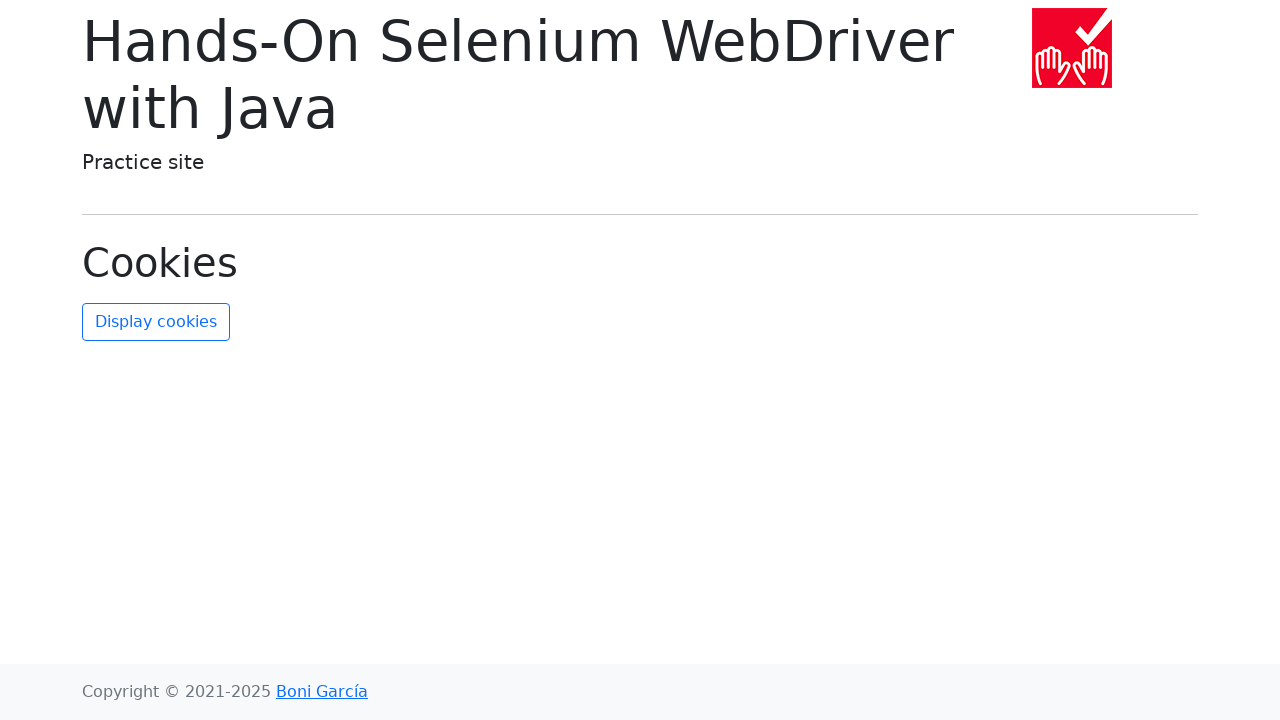

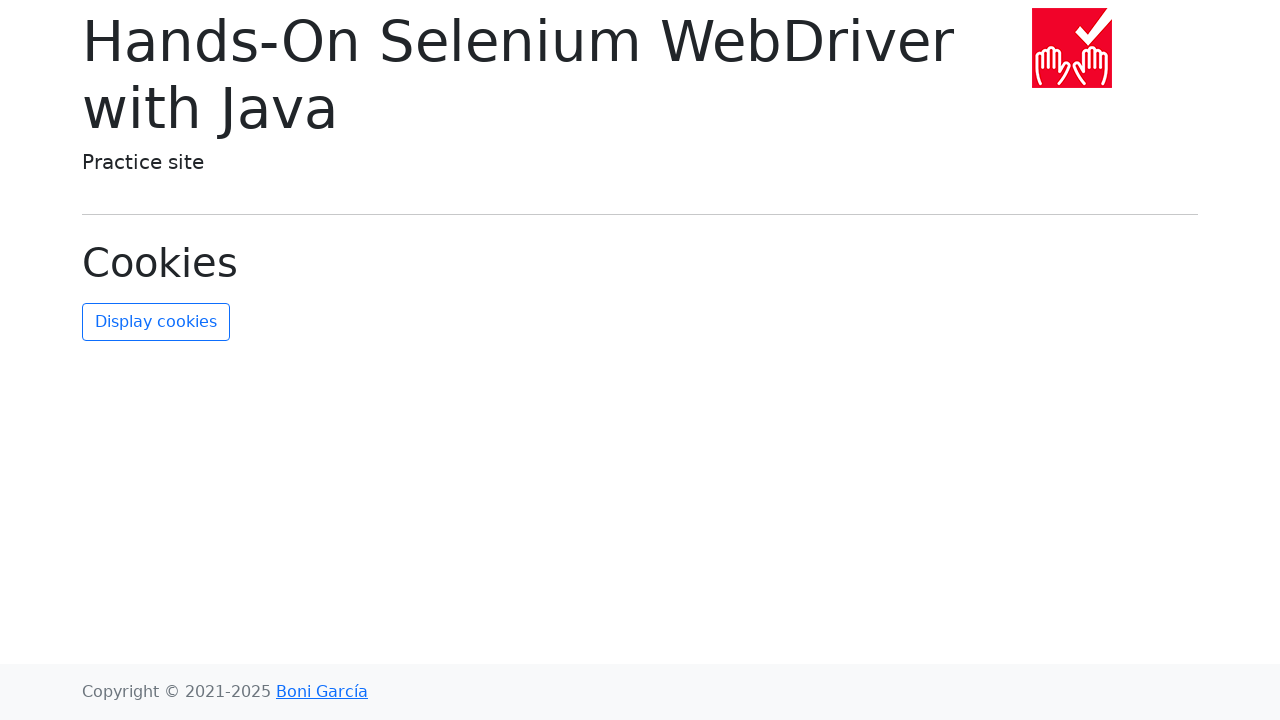